Enters a meeting ID into an input field and clicks a button to join or submit on AWS Chime meetings page

Starting URL: https://app.chime.aws/meetings

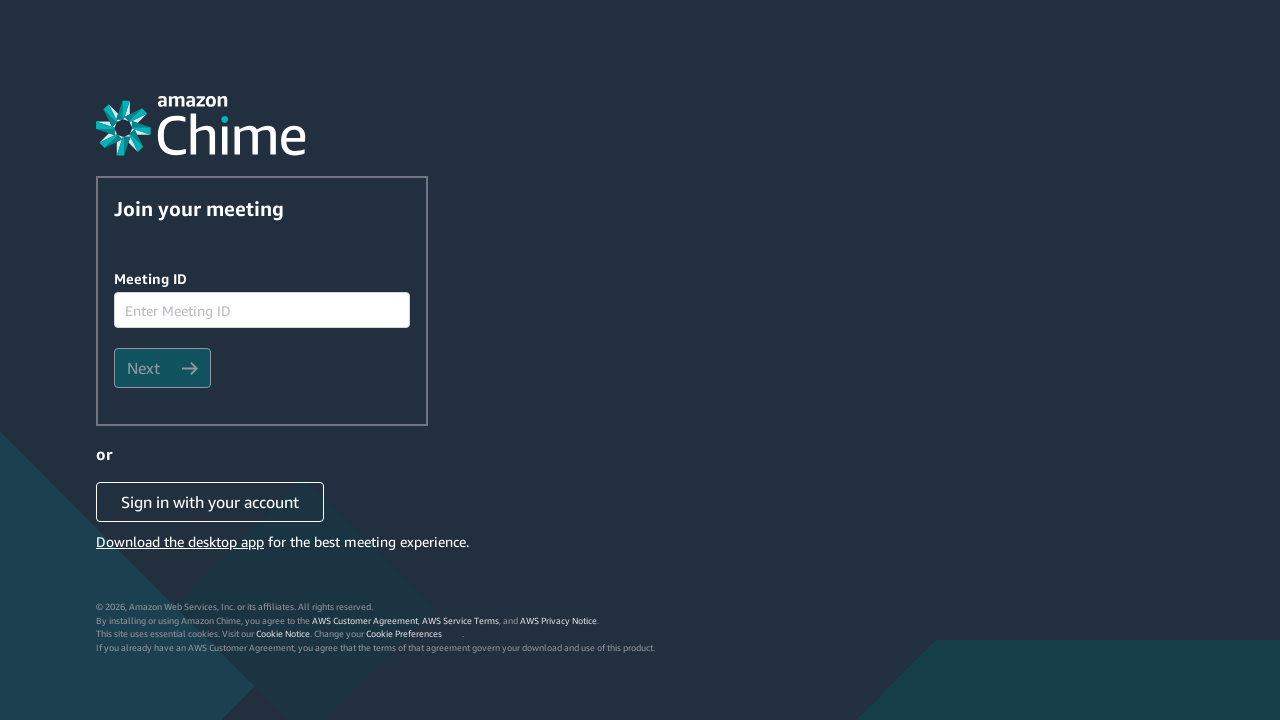

Entered meeting ID '2456674' into input field on .Input
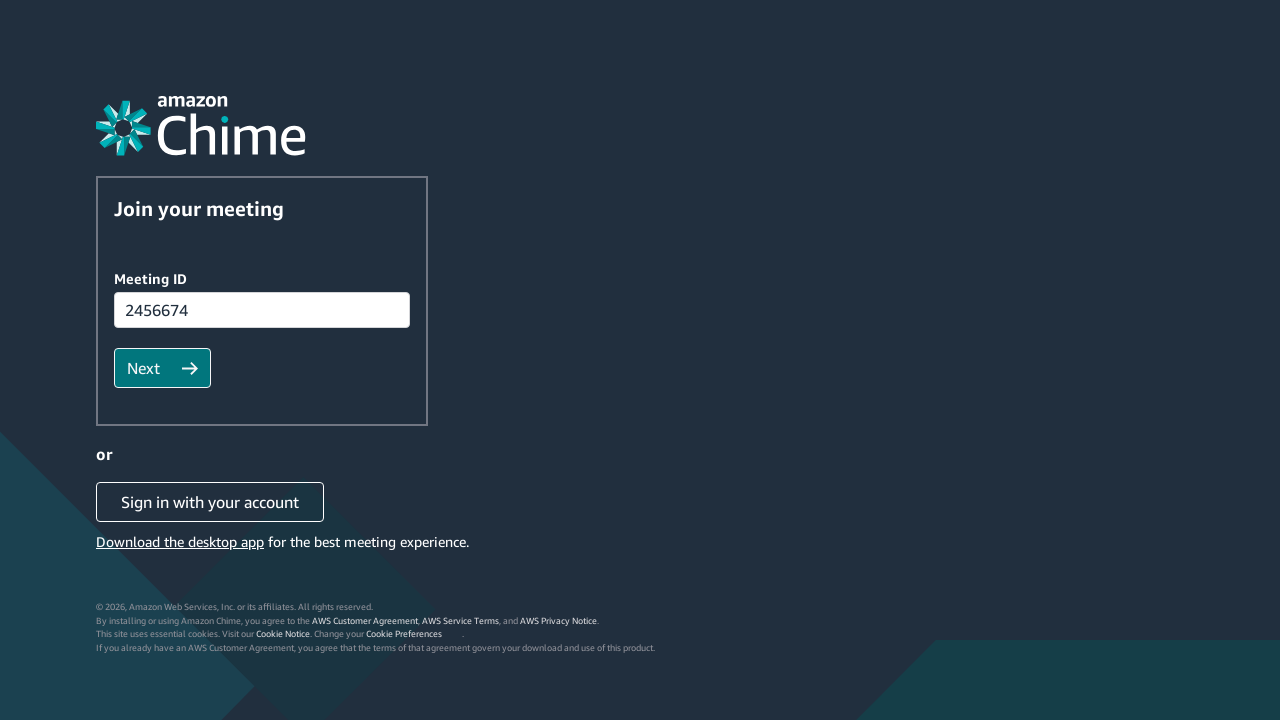

Clicked button to join meeting at (162, 368) on .Button
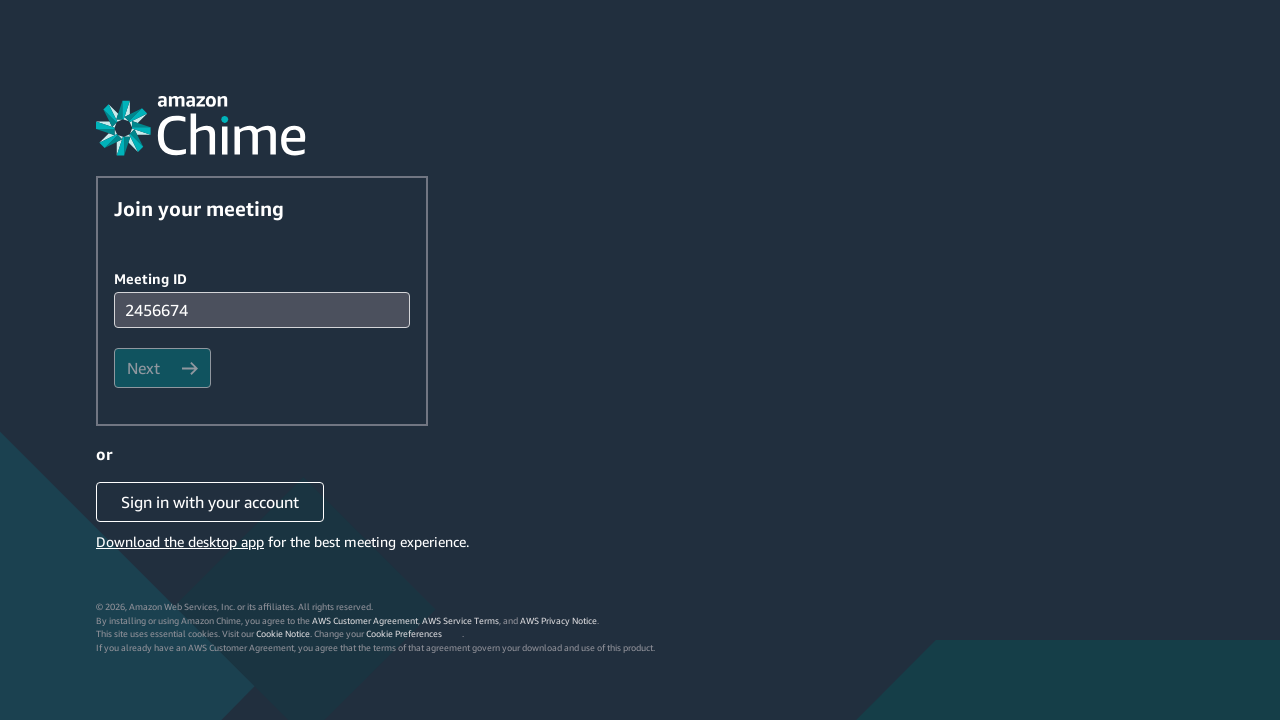

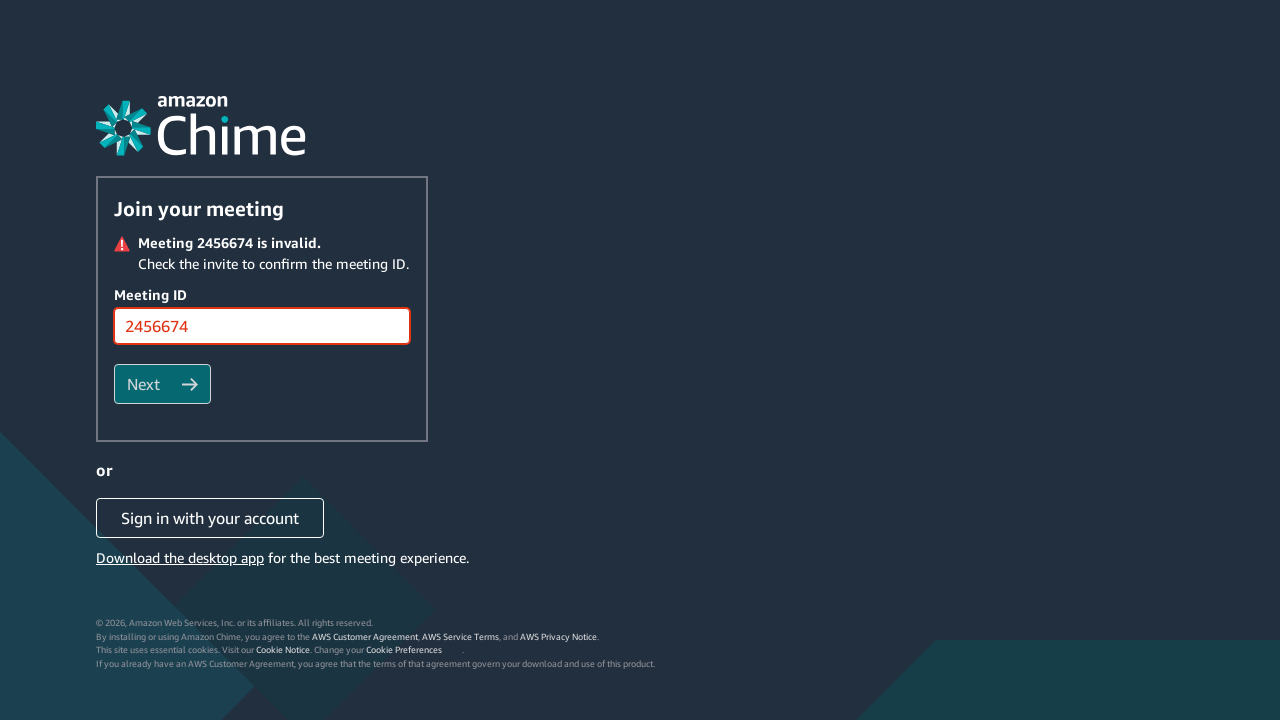